Navigates to IT Career Hub website and then to Berlin.de website, verifying both pages load successfully.

Starting URL: https://itcareerhub.de/ru

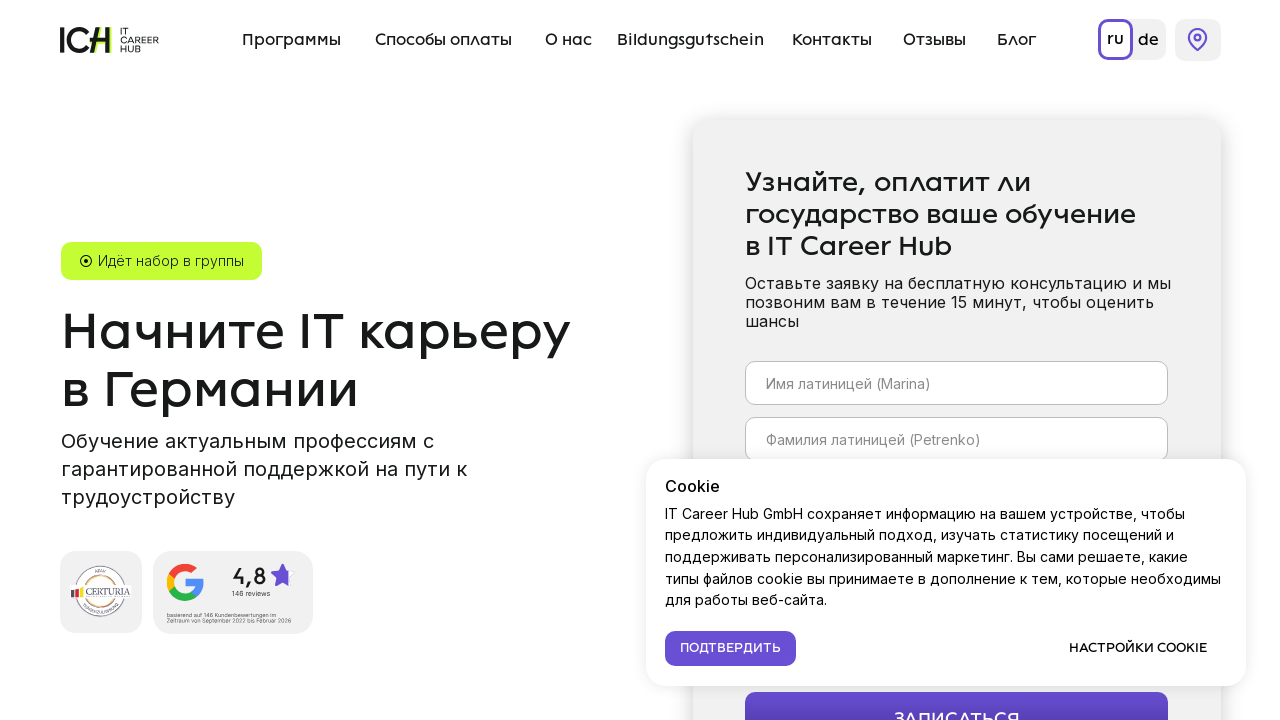

IT Career Hub page loaded (domcontentloaded)
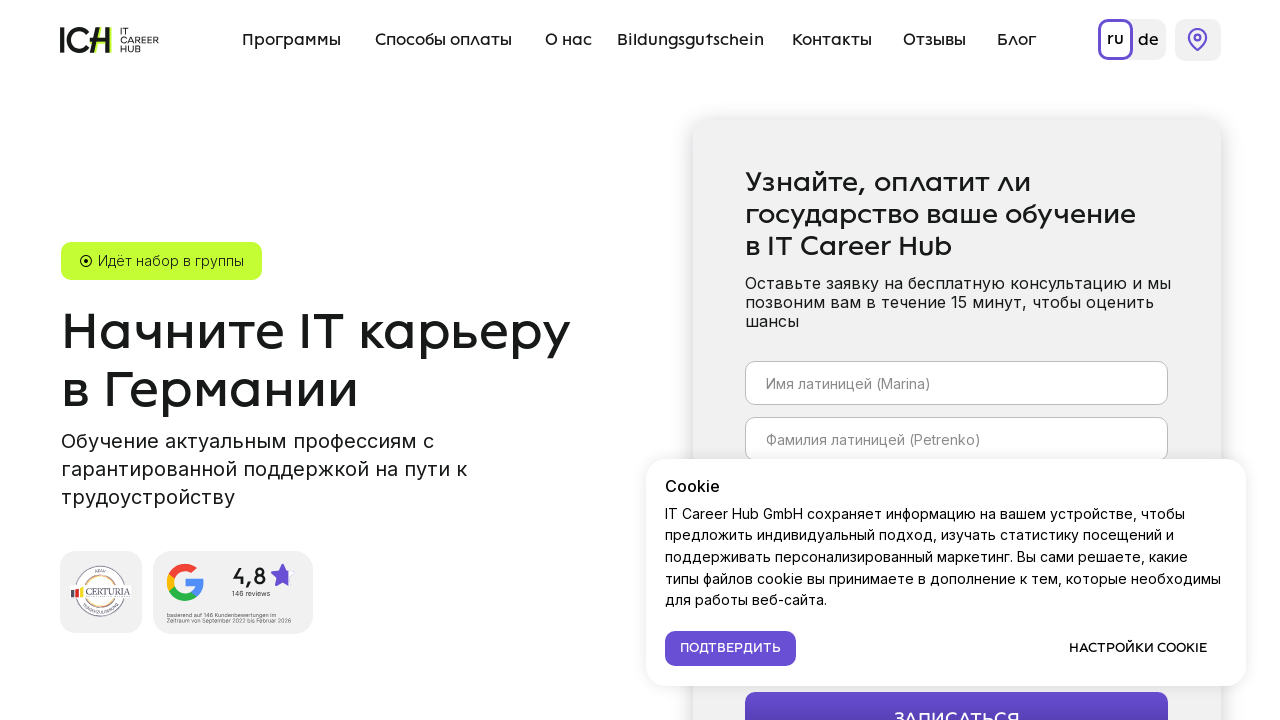

Navigated to Berlin.de website
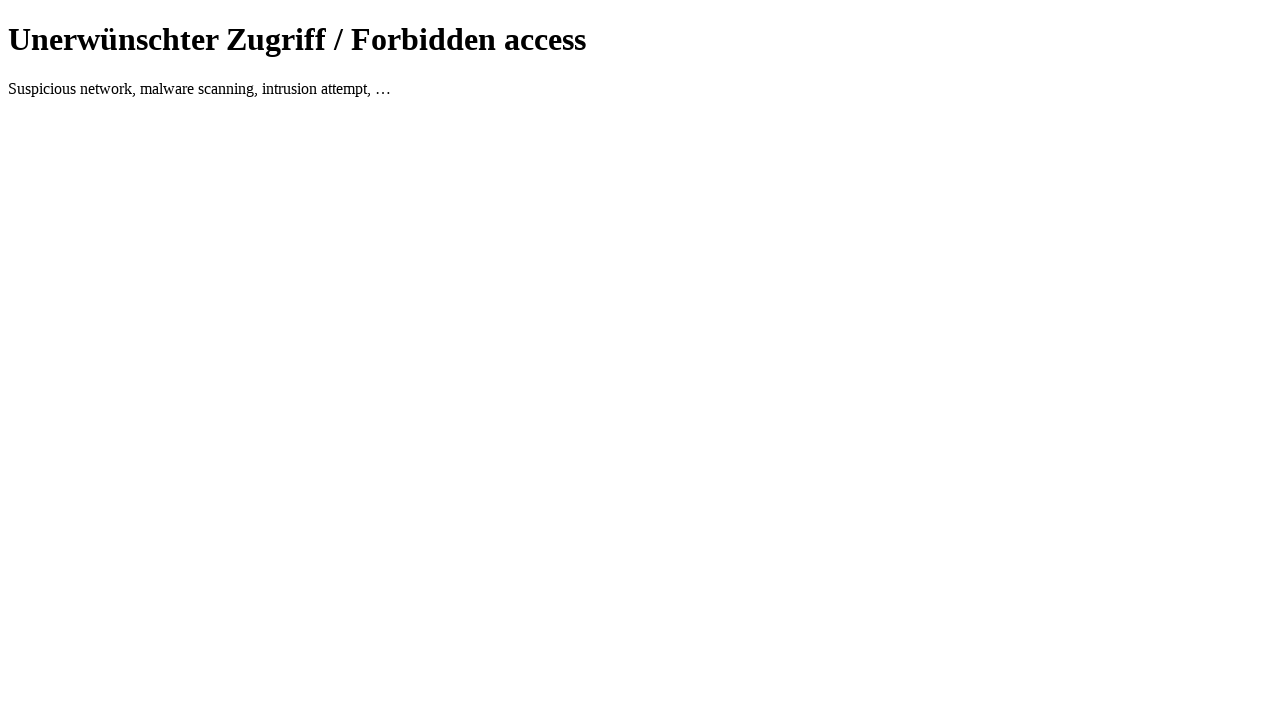

Berlin.de page loaded (domcontentloaded)
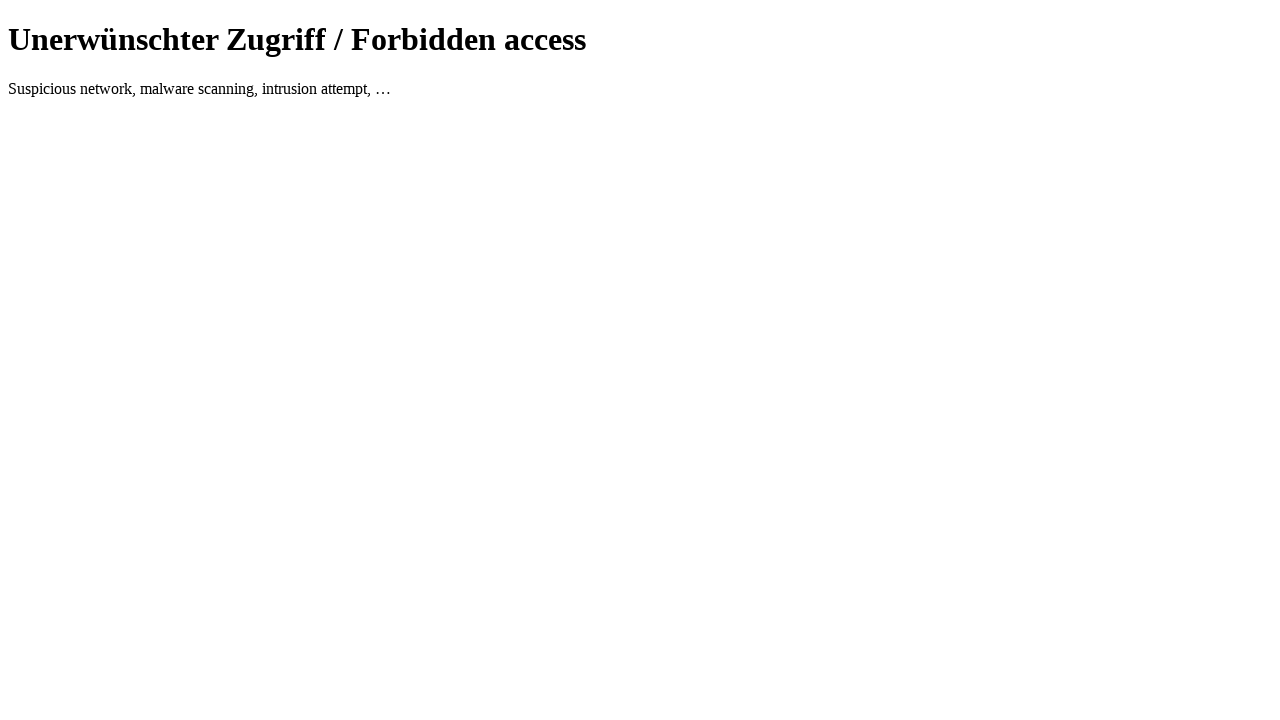

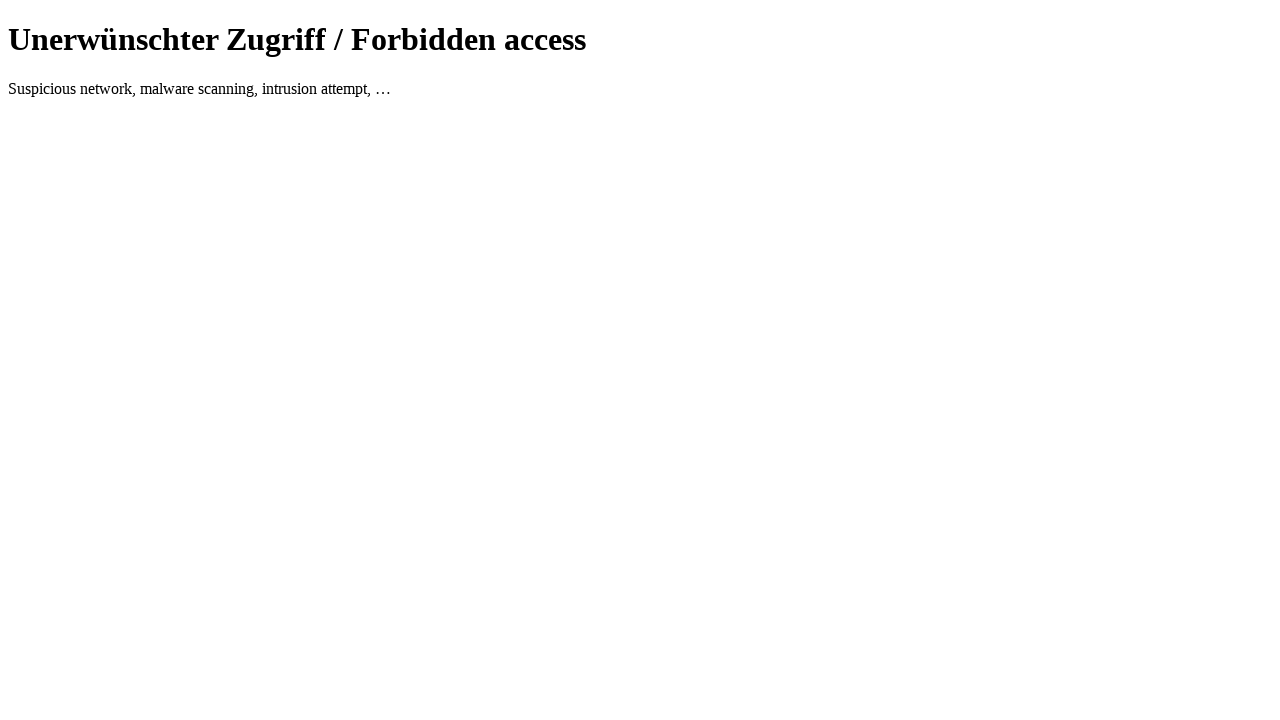